Tests login validation by attempting to login without credentials and verifying the error message

Starting URL: https://www.saucedemo.com/

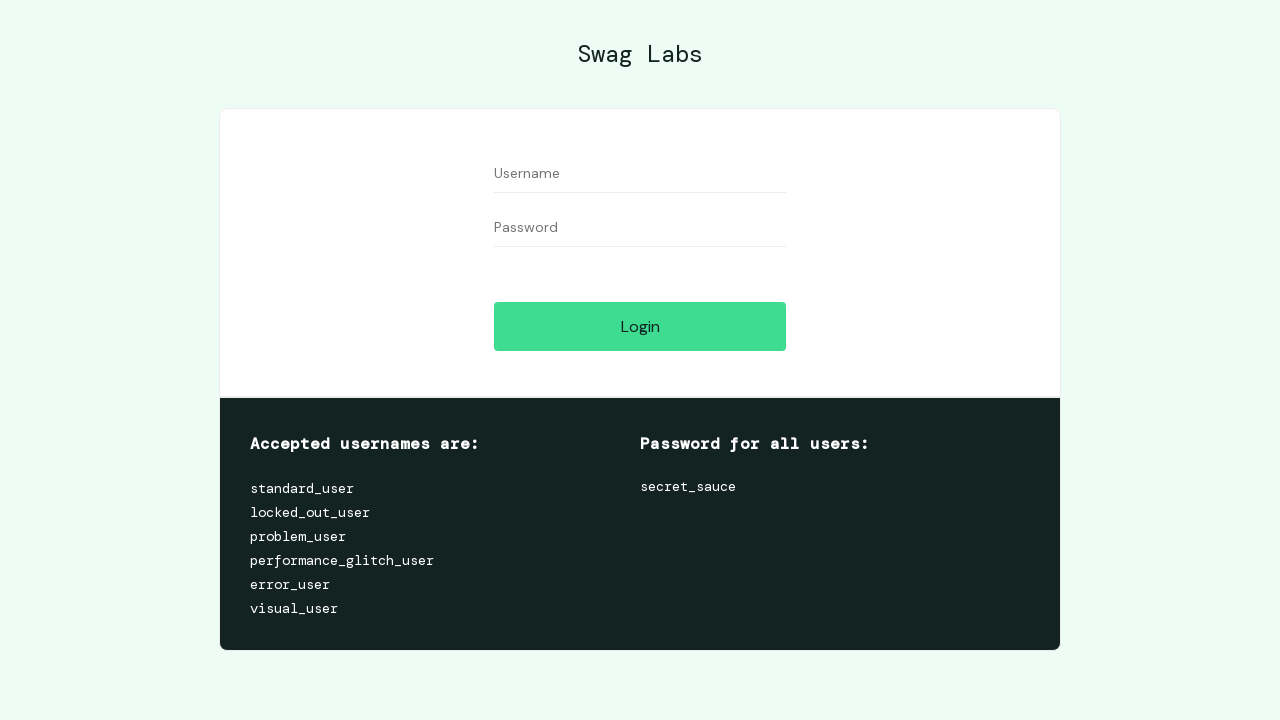

Clicked login button without entering any credentials at (640, 326) on #login-button
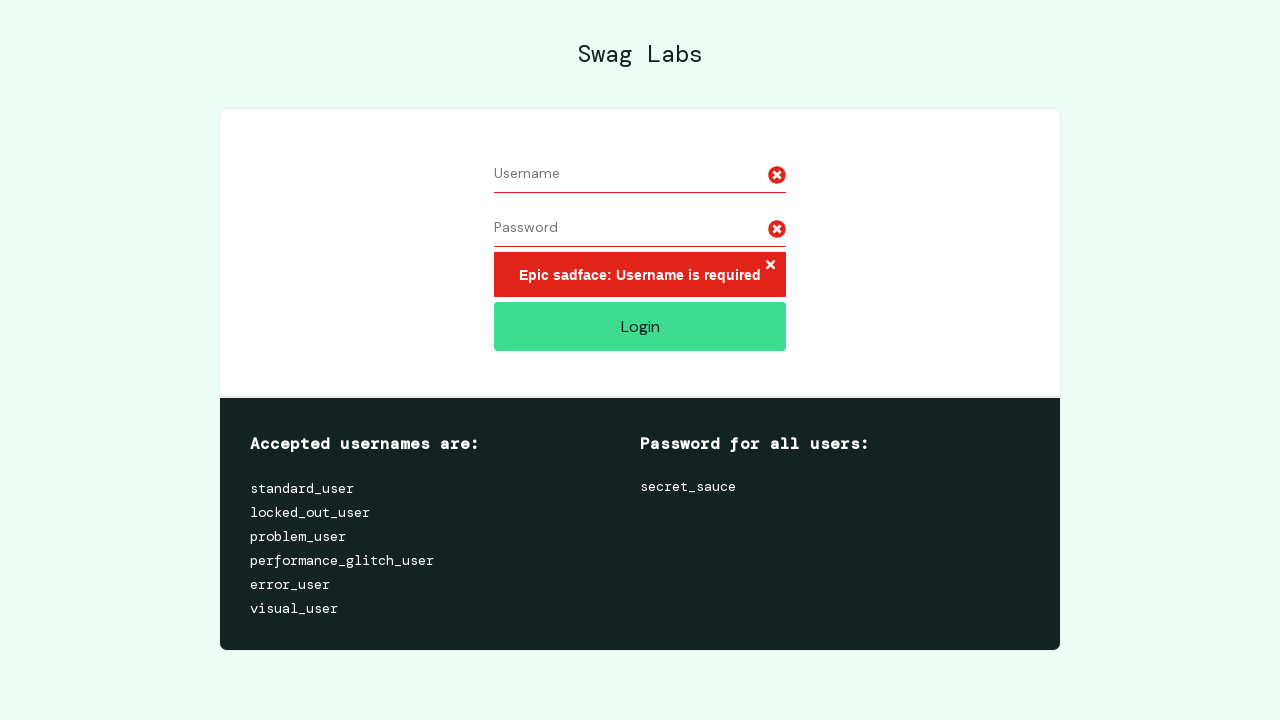

Located error message element
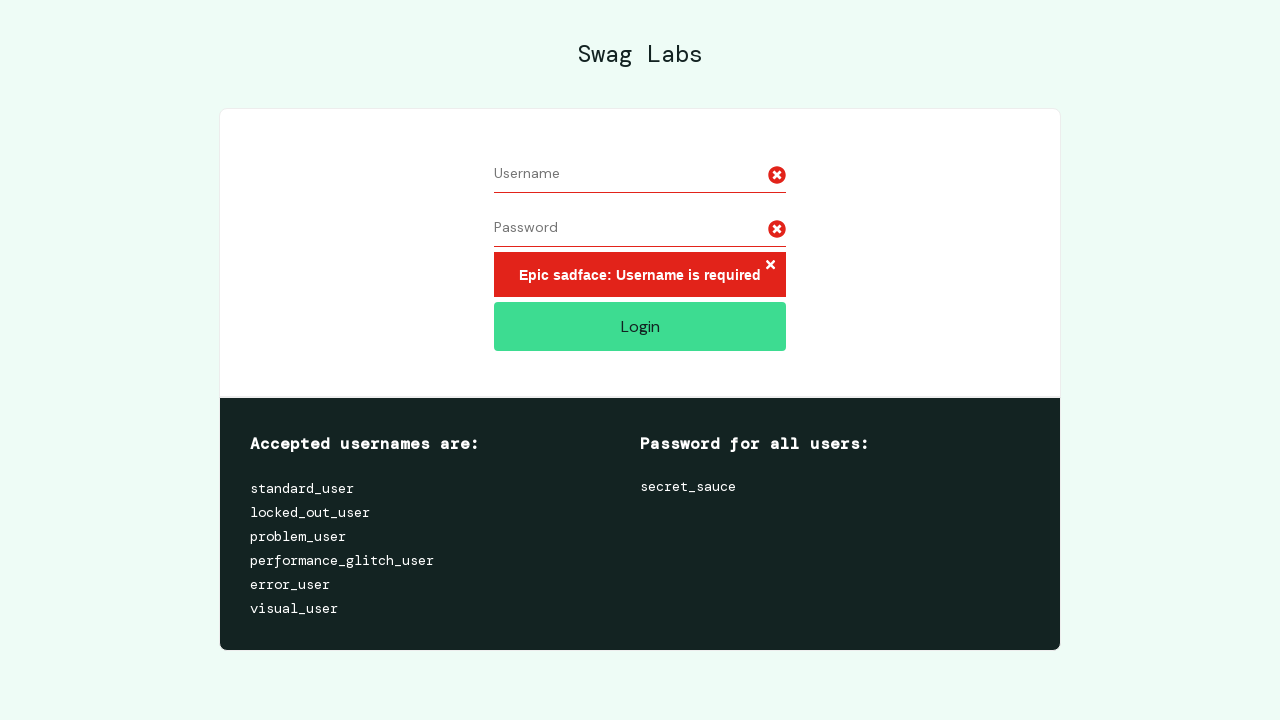

Verified 'Username is required' error message is displayed
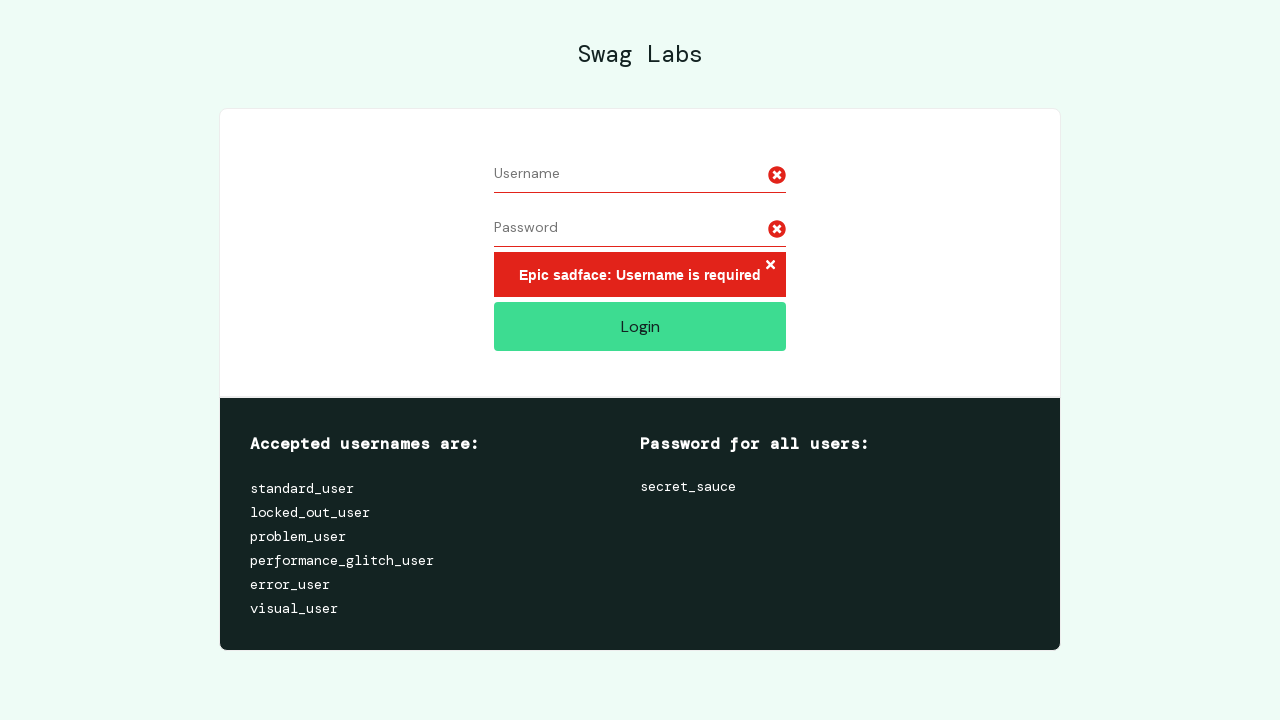

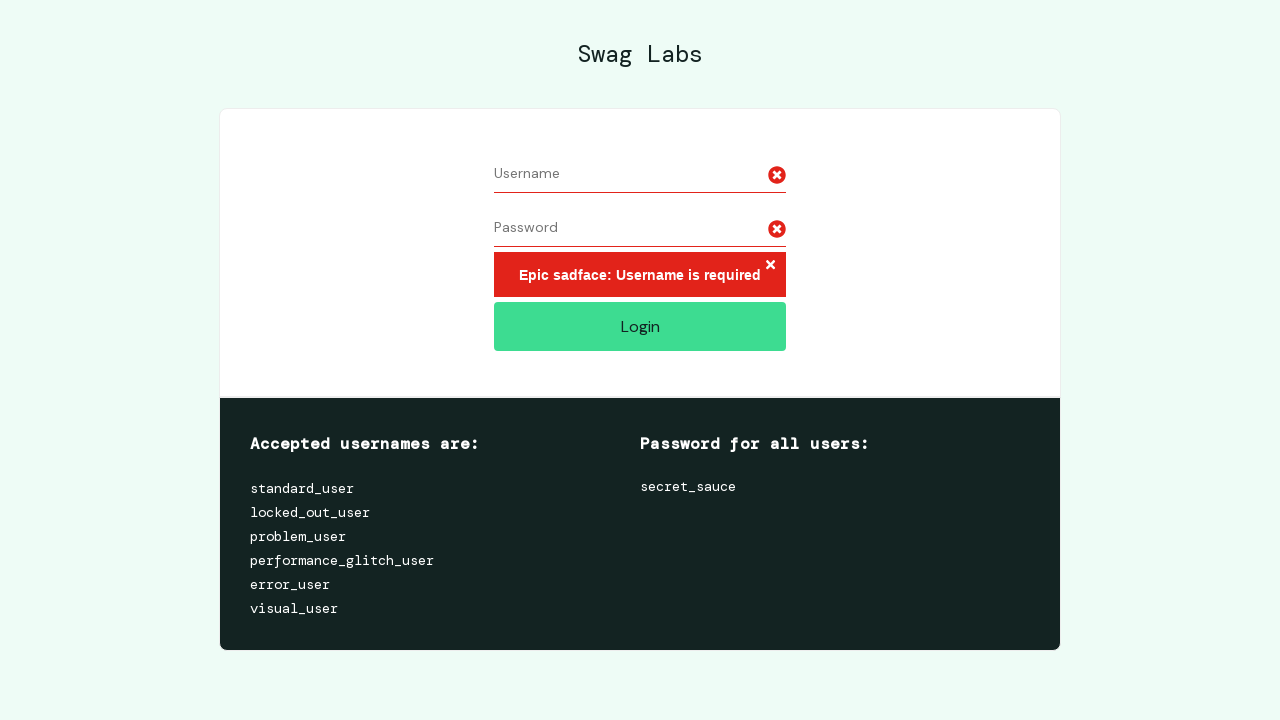